Tests a registration form by filling in name, email, phone, and address fields on a test automation practice site.

Starting URL: https://testautomationpractice.blogspot.com/

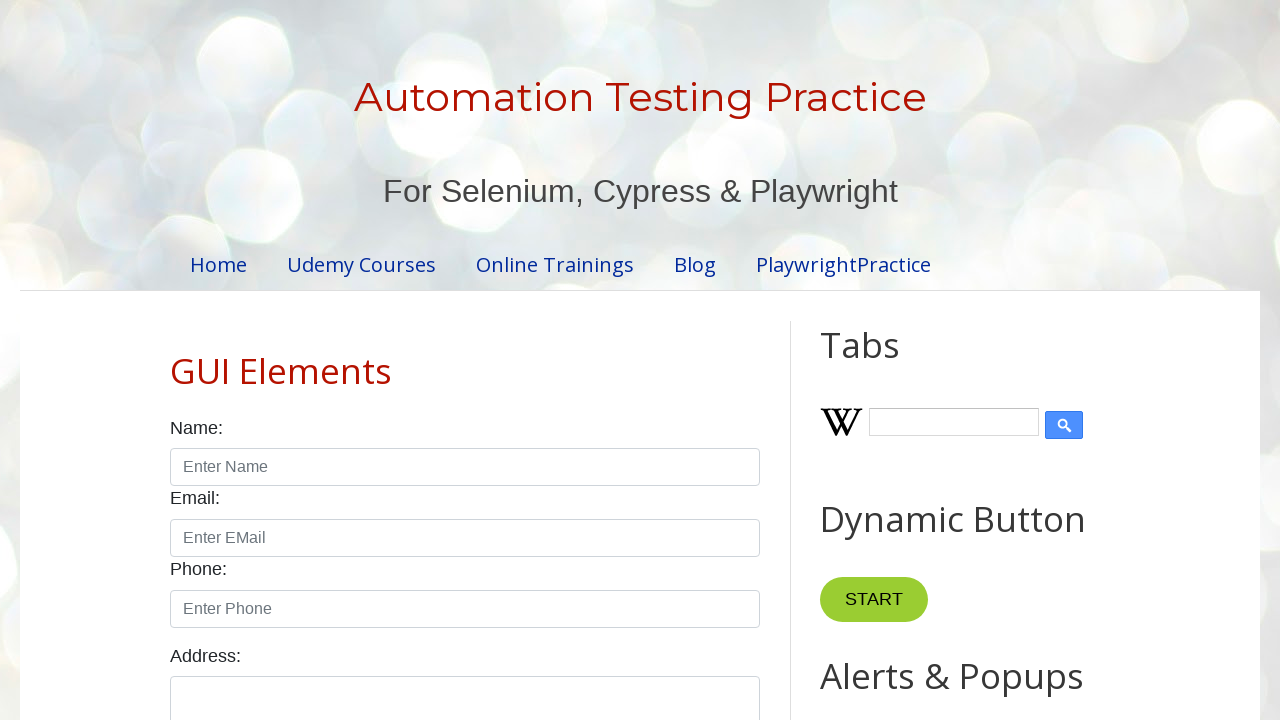

Filled name field with 'Shantanu' on input#name
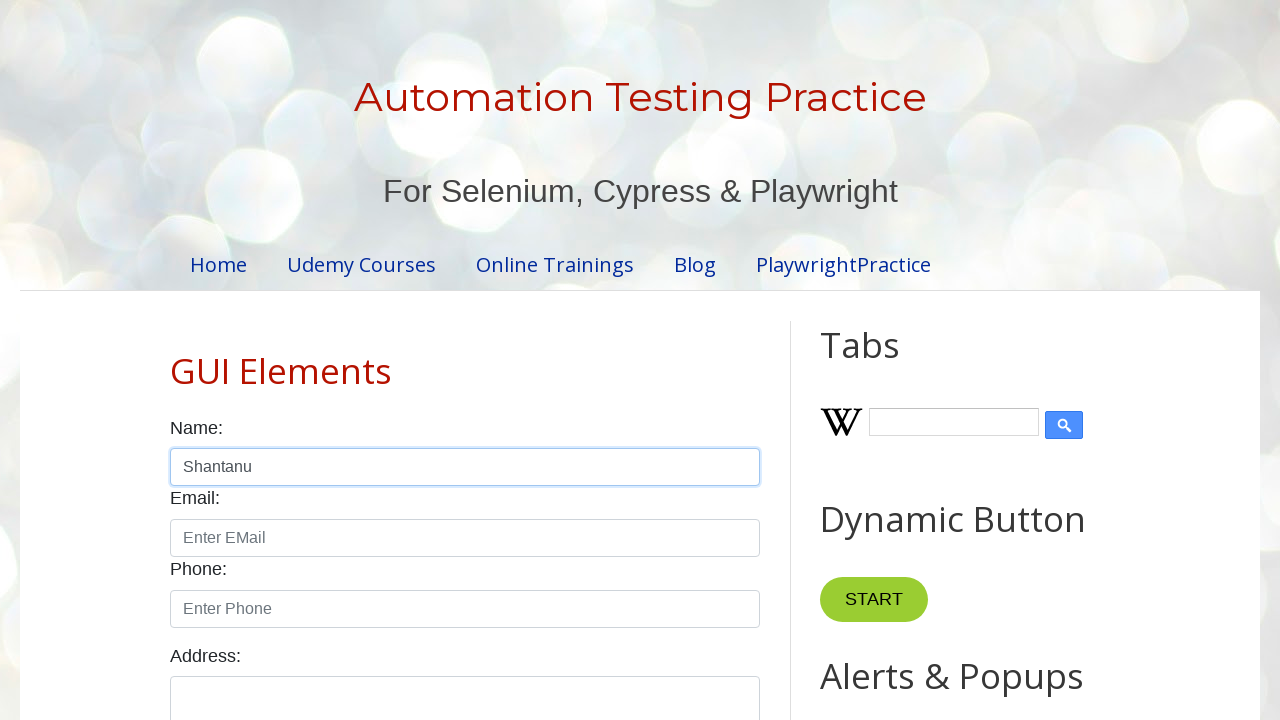

Filled email field with 's@k.com' on input#email
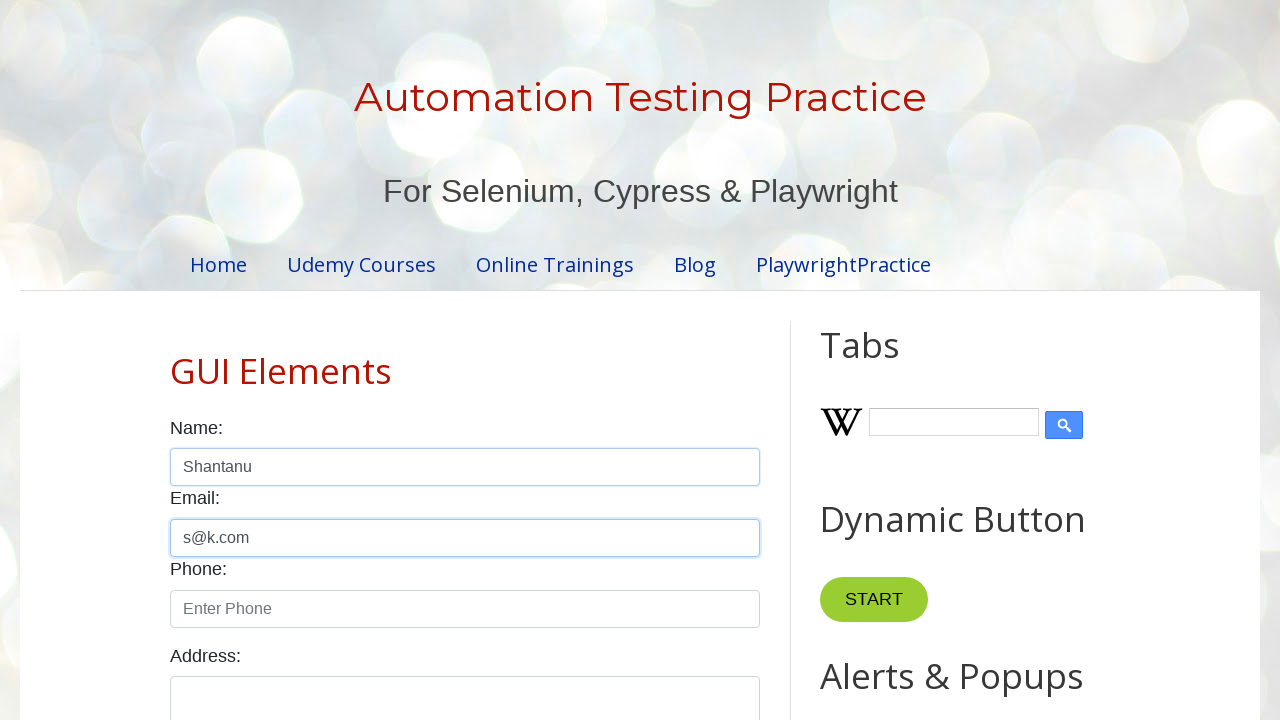

Filled phone field with '8888888888' on input#phone
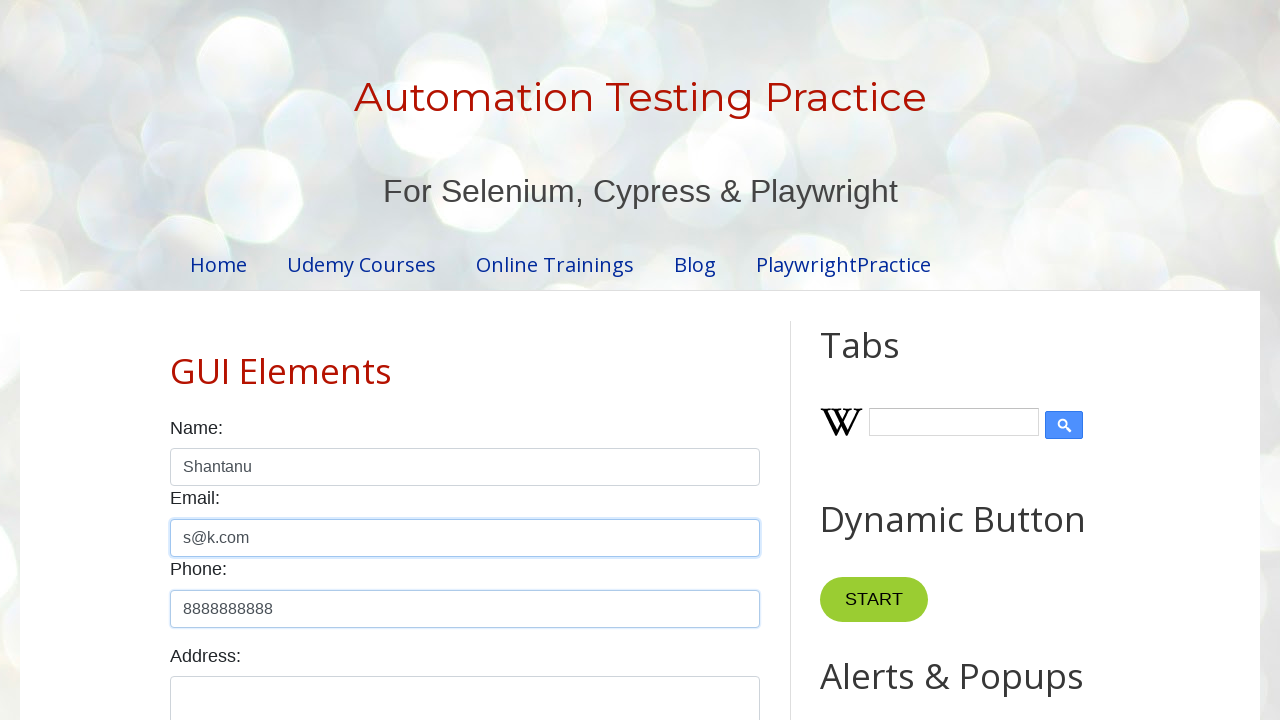

Filled address field with 'Nashik' on textarea#textarea
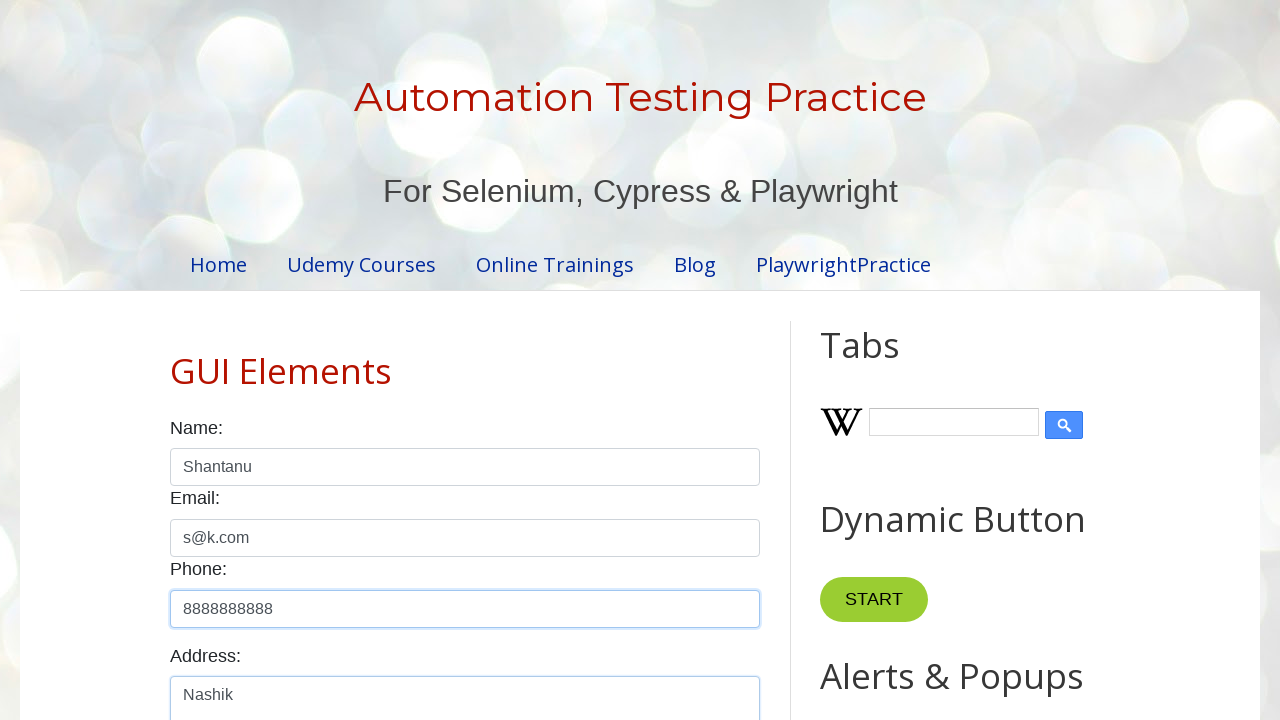

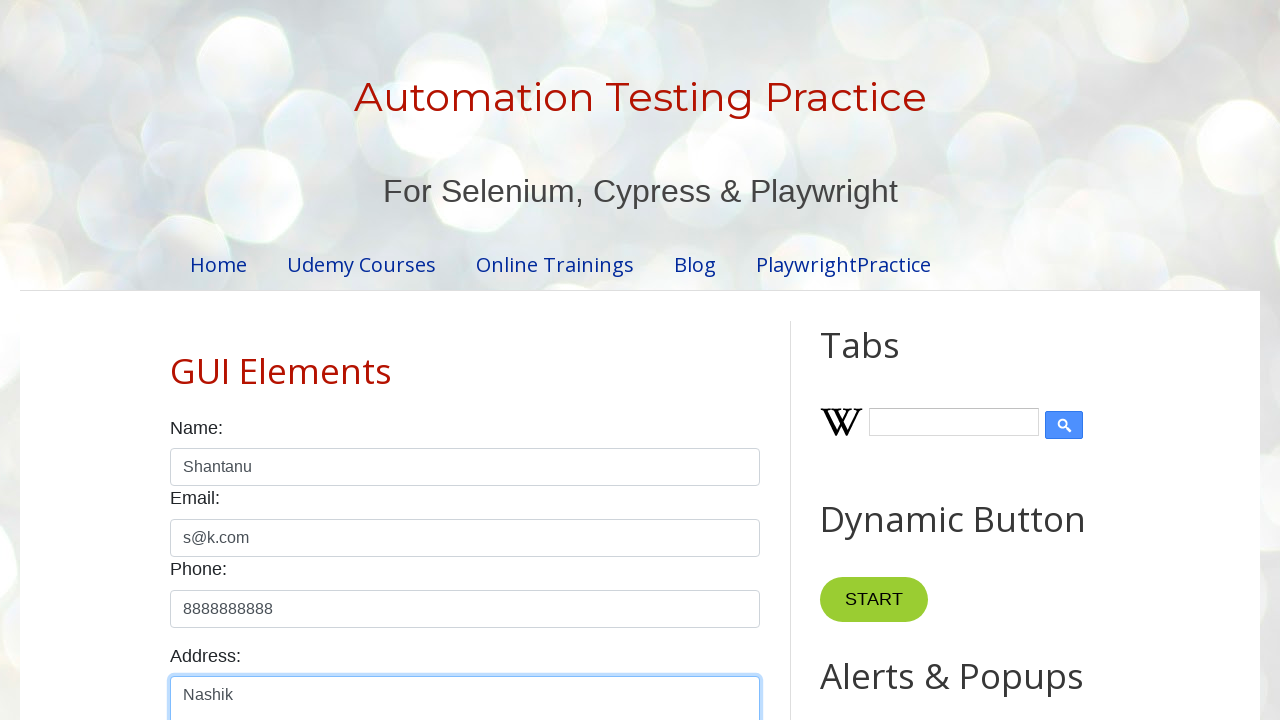